Navigates to an automation practice page and verifies that checkbox elements are present on the page

Starting URL: https://rahulshettyacademy.com/AutomationPractice/

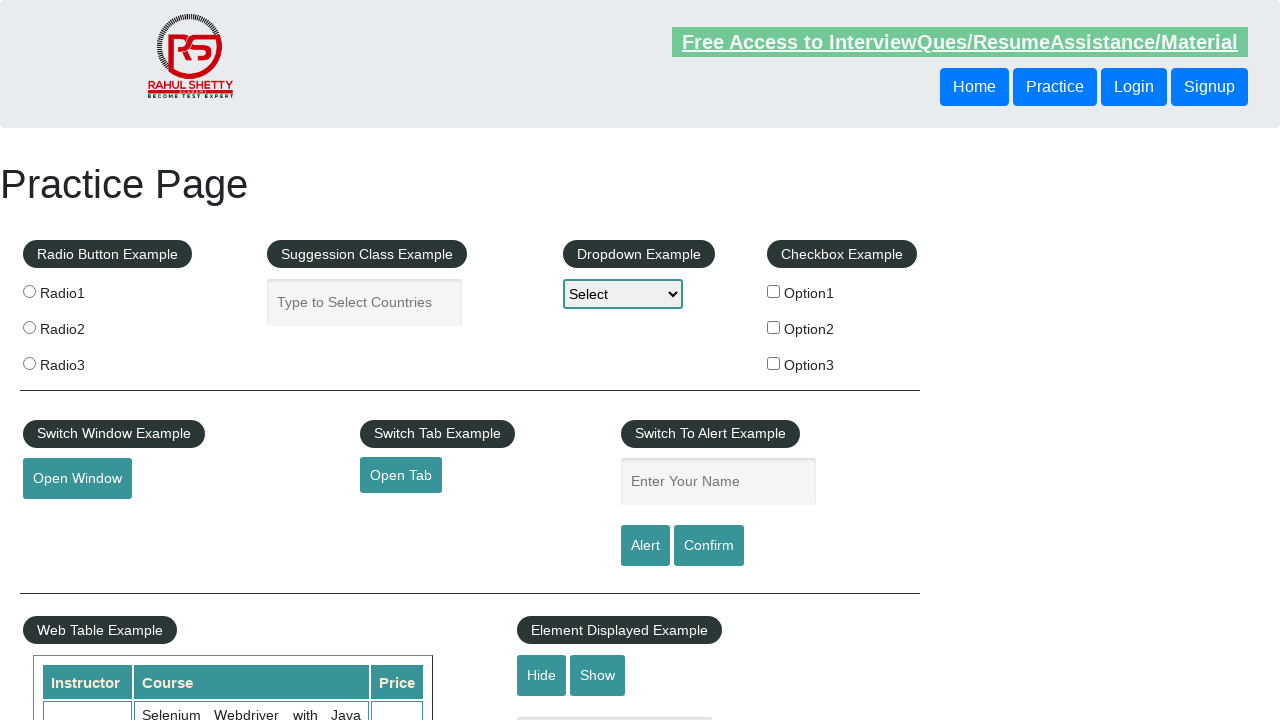

Navigated to automation practice page
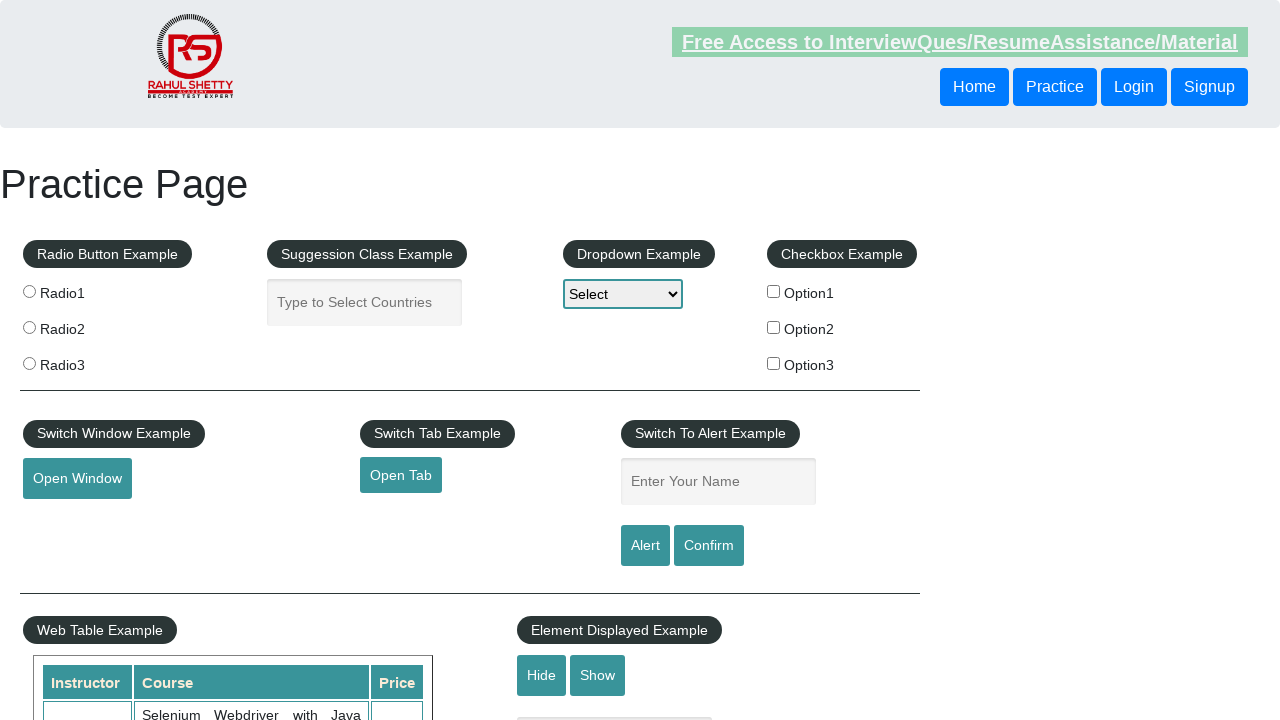

Waited for checkbox elements to load
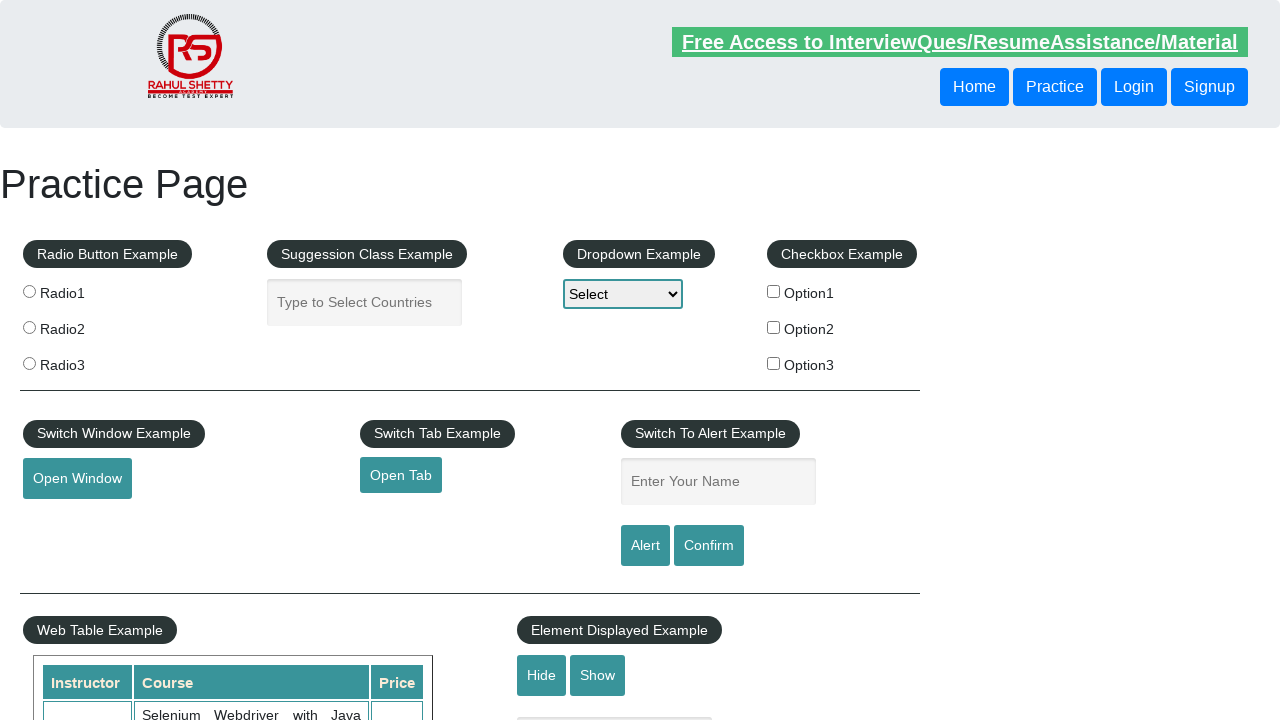

Located all checkbox elements on the page
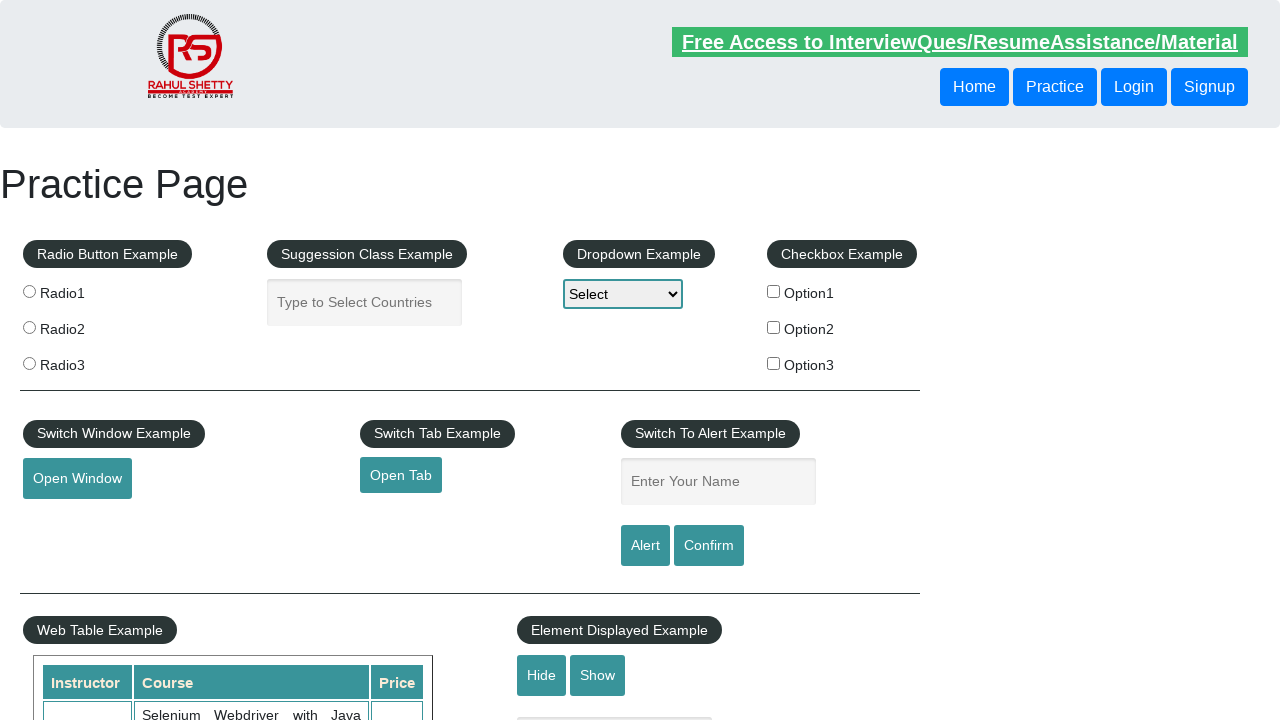

Verified that checkbox elements are present on the page
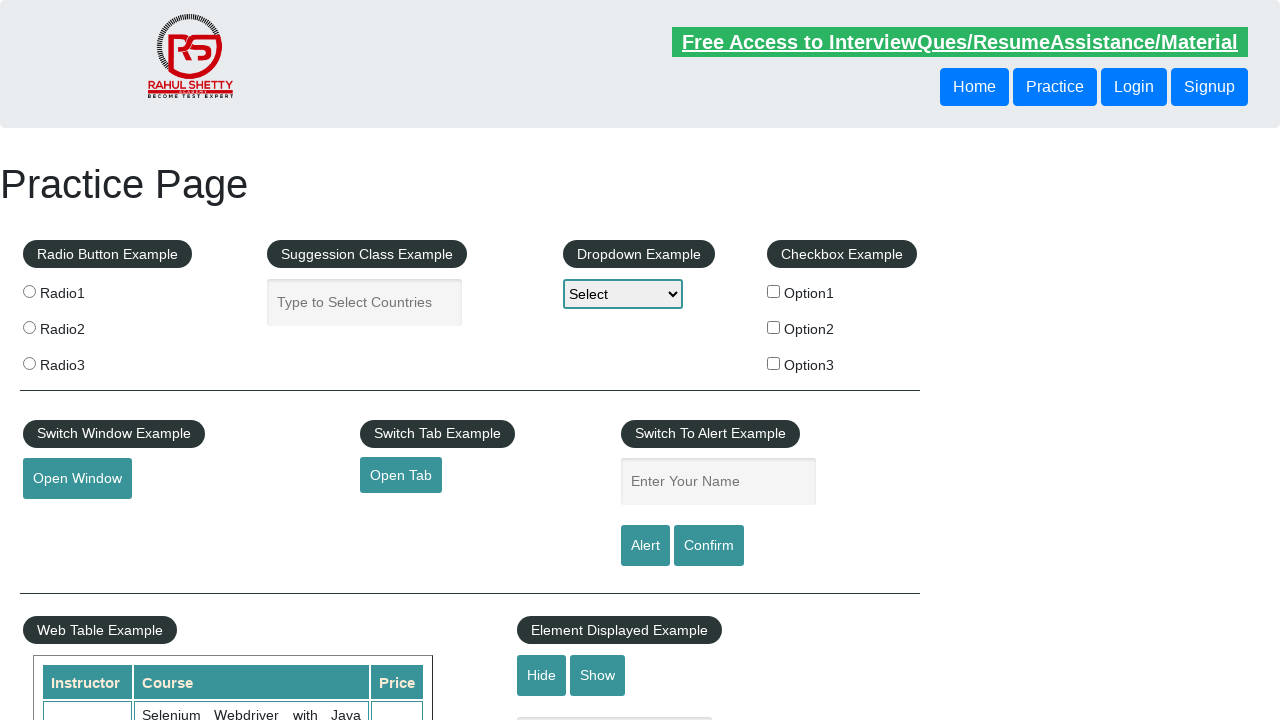

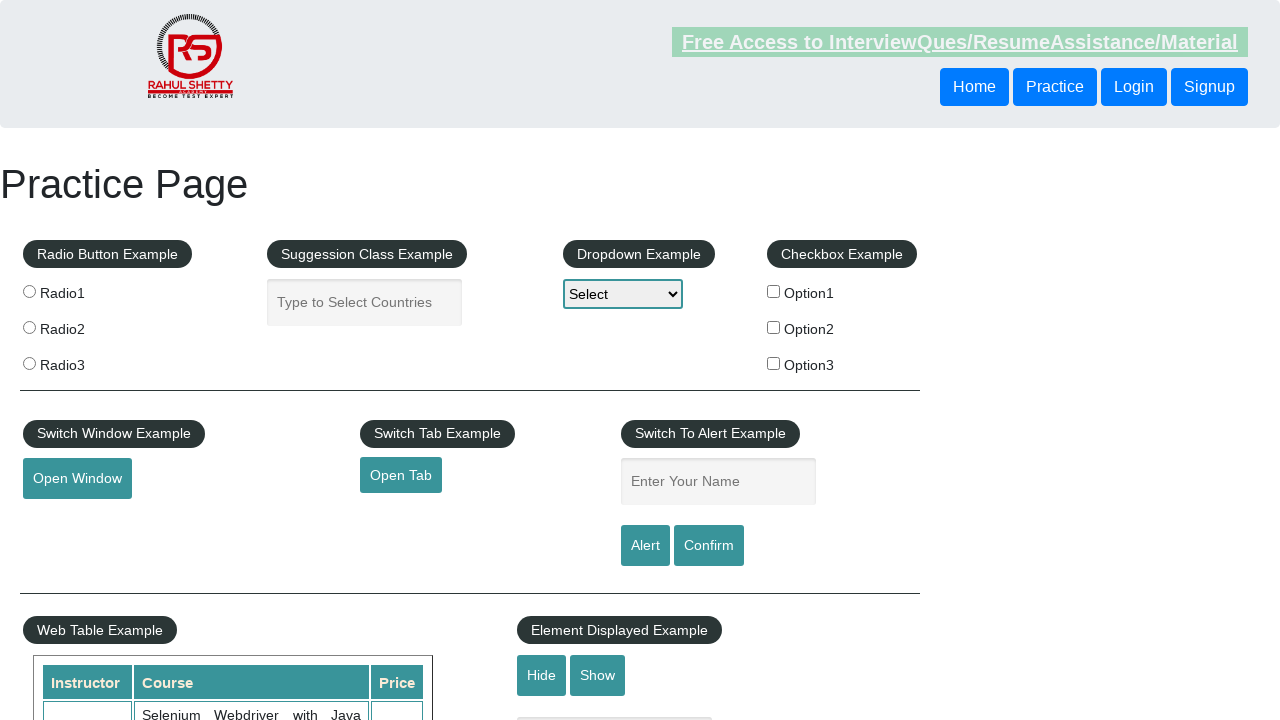